Tests drag and drop functionality by dragging an element to a target

Starting URL: https://zimaev.github.io/draganddrop/

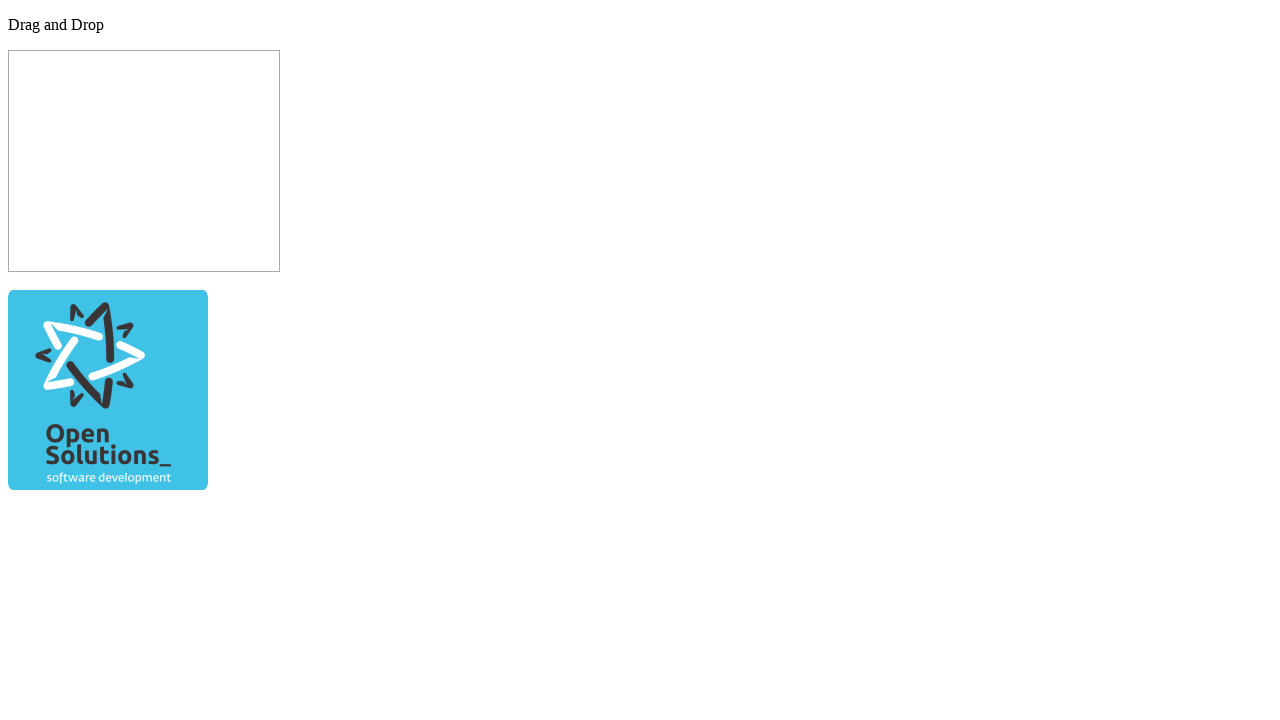

Navigated to drag and drop test page
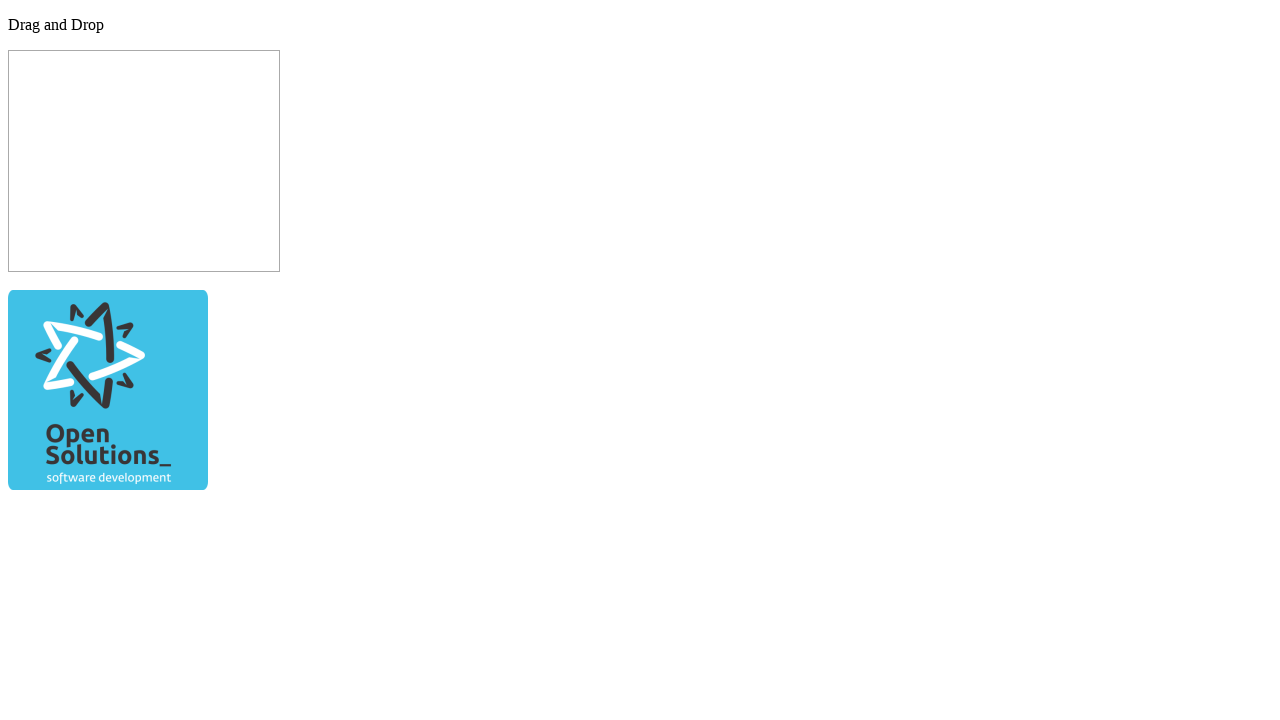

Dragged element to drop target at (144, 161)
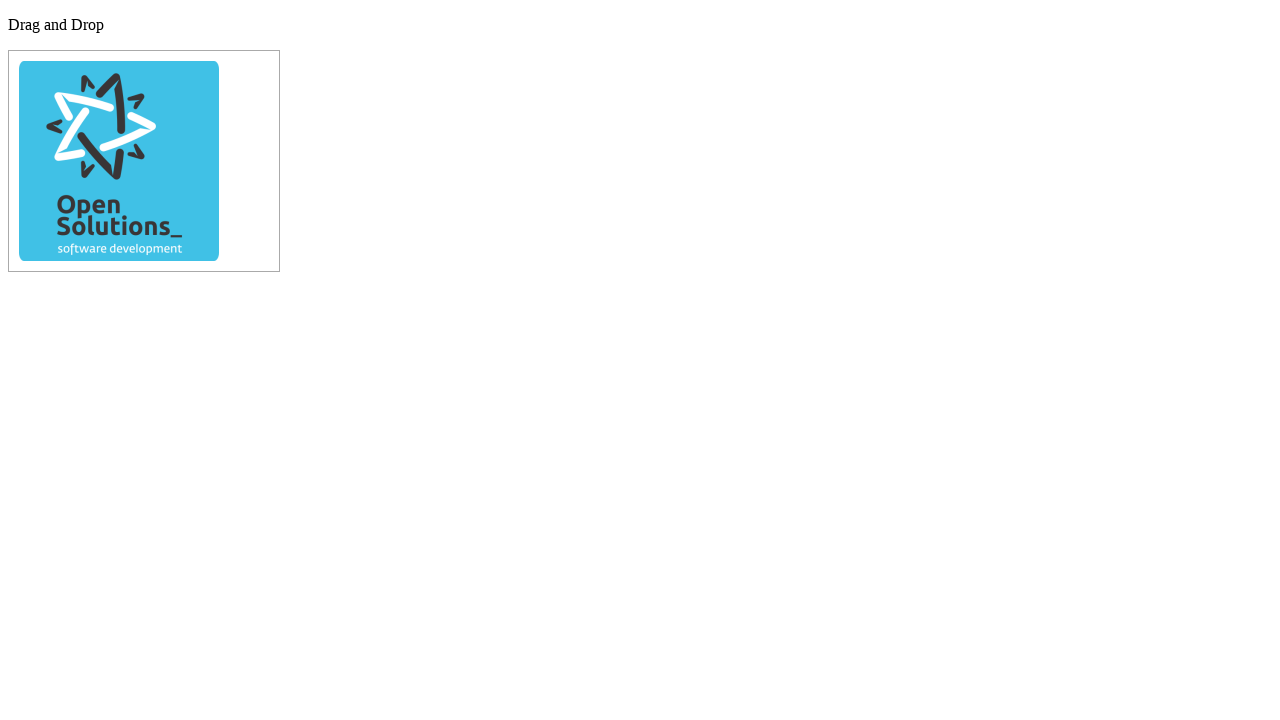

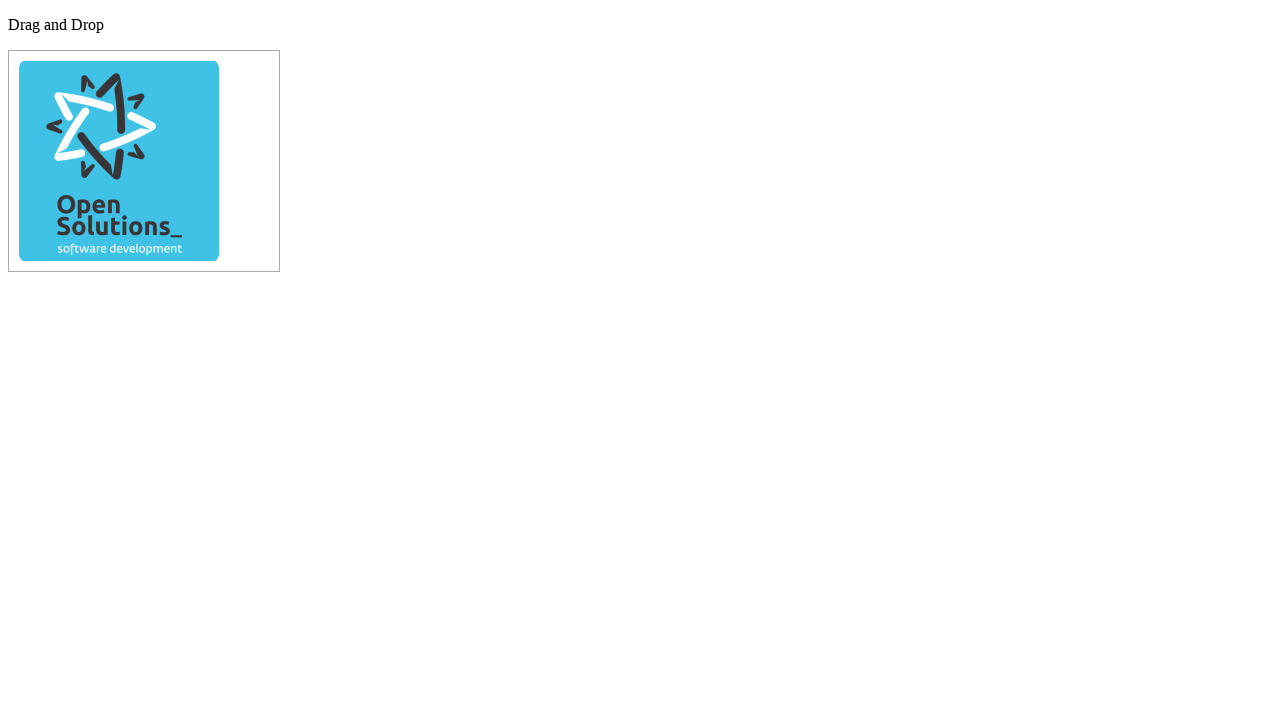